Tests various alert handling scenarios including simple alerts, confirmation dialogs, prompt alerts, and sweet alerts on the LeafGround practice page

Starting URL: https://www.leafground.com/alert.xhtml

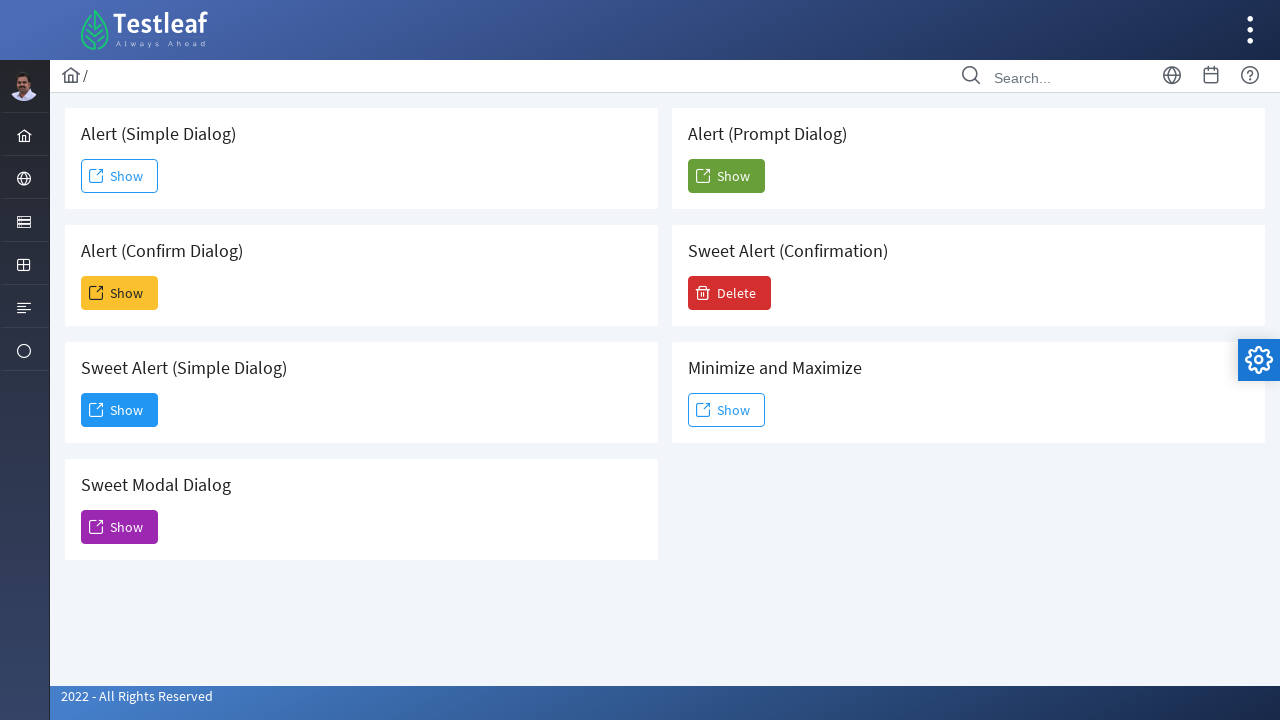

Clicked first alert button to trigger simple dialog at (120, 176) on (//span[@class='ui-button-text ui-c'])[1]
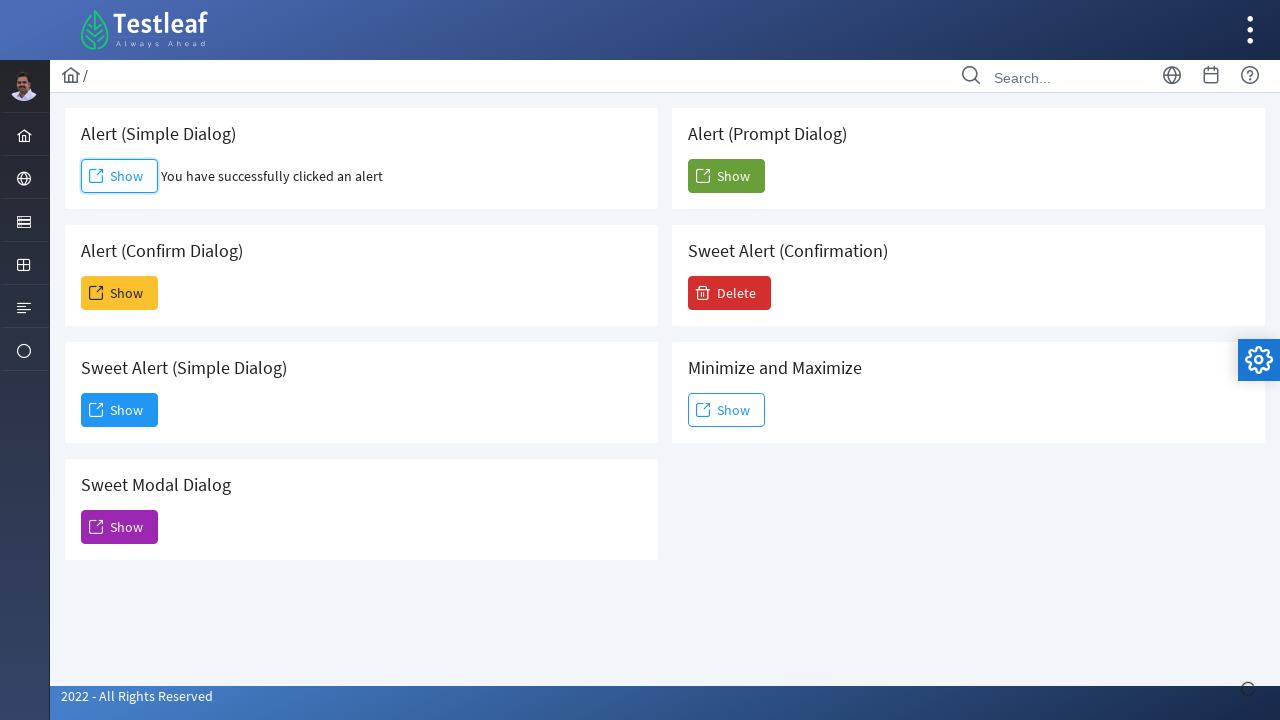

Accepted simple dialog alert
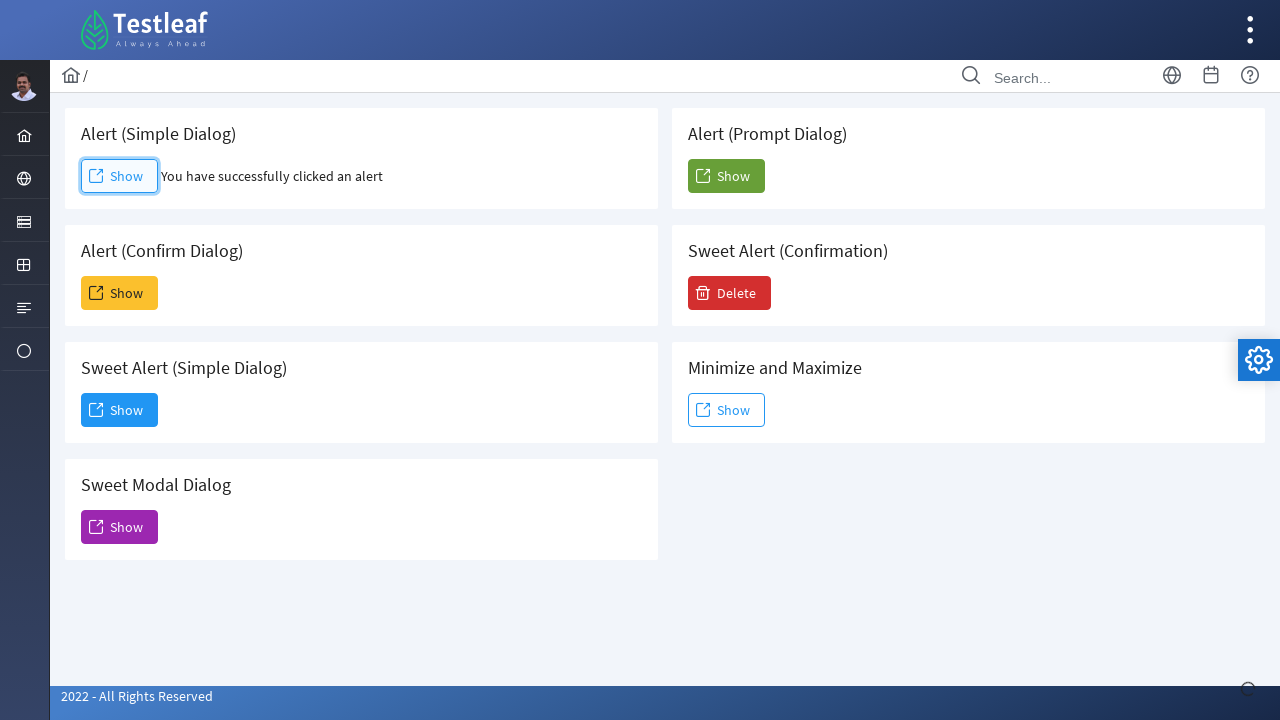

Clicked second alert button to trigger confirmation dialog at (120, 293) on (//span[@class='ui-button-text ui-c'])[2]
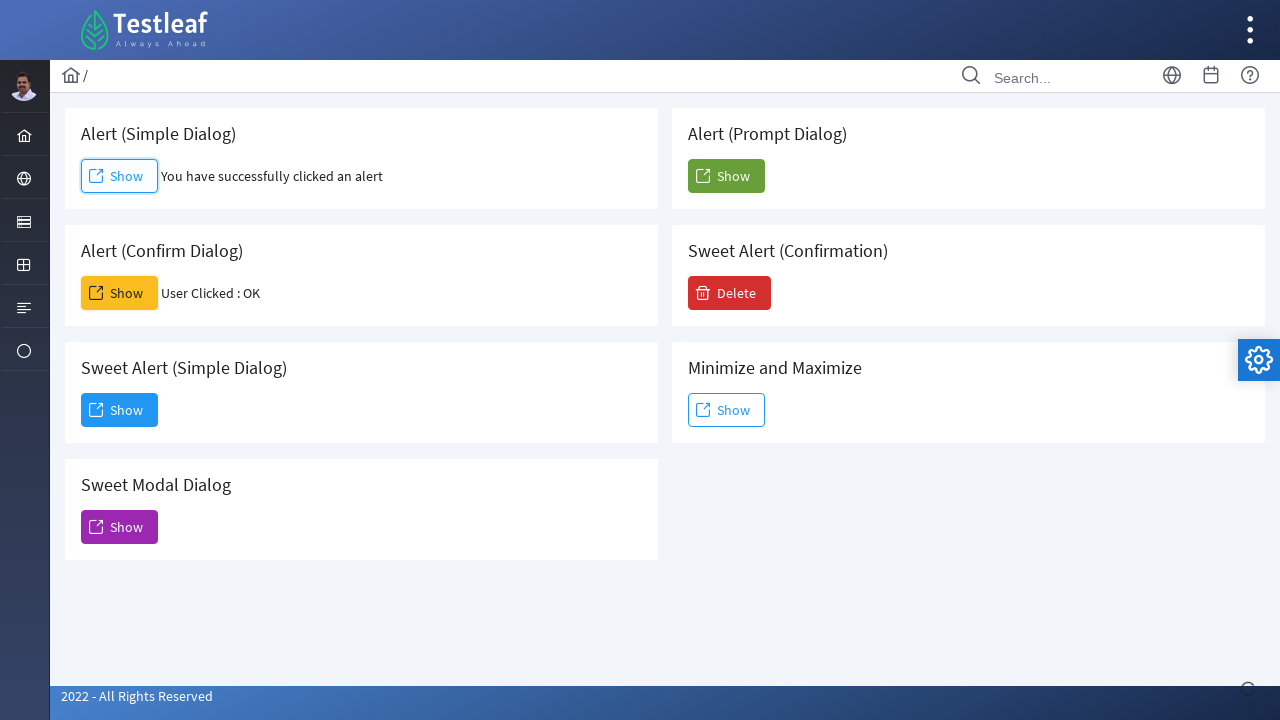

Accepted confirmation dialog
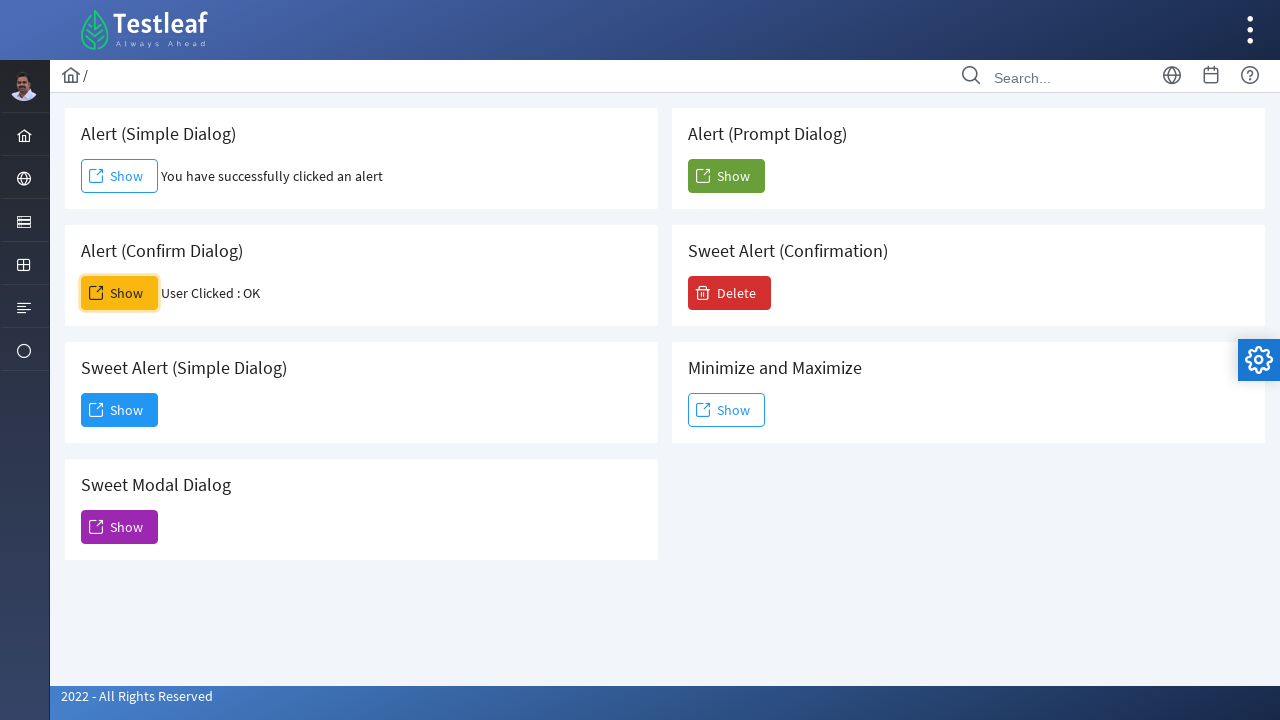

Clicked third alert button to trigger sweet alert dialog at (120, 410) on (//span[@class='ui-button-text ui-c'])[3]
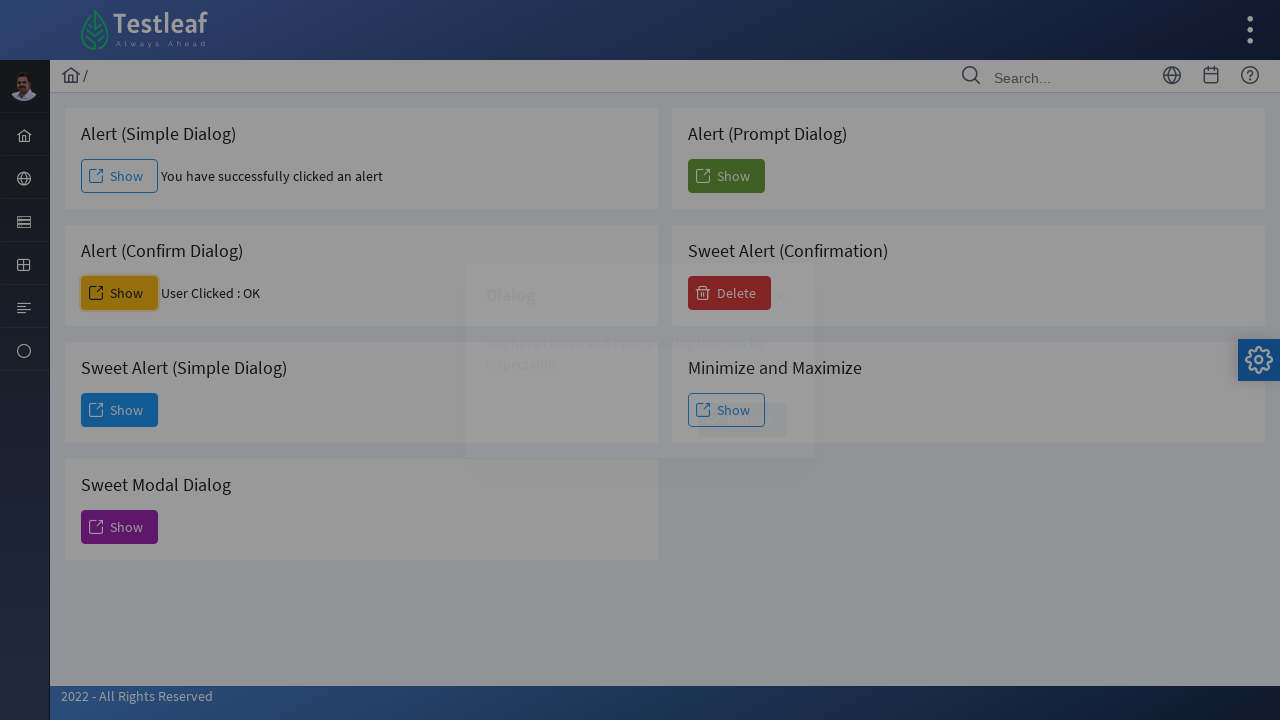

Sweet alert dialog content loaded
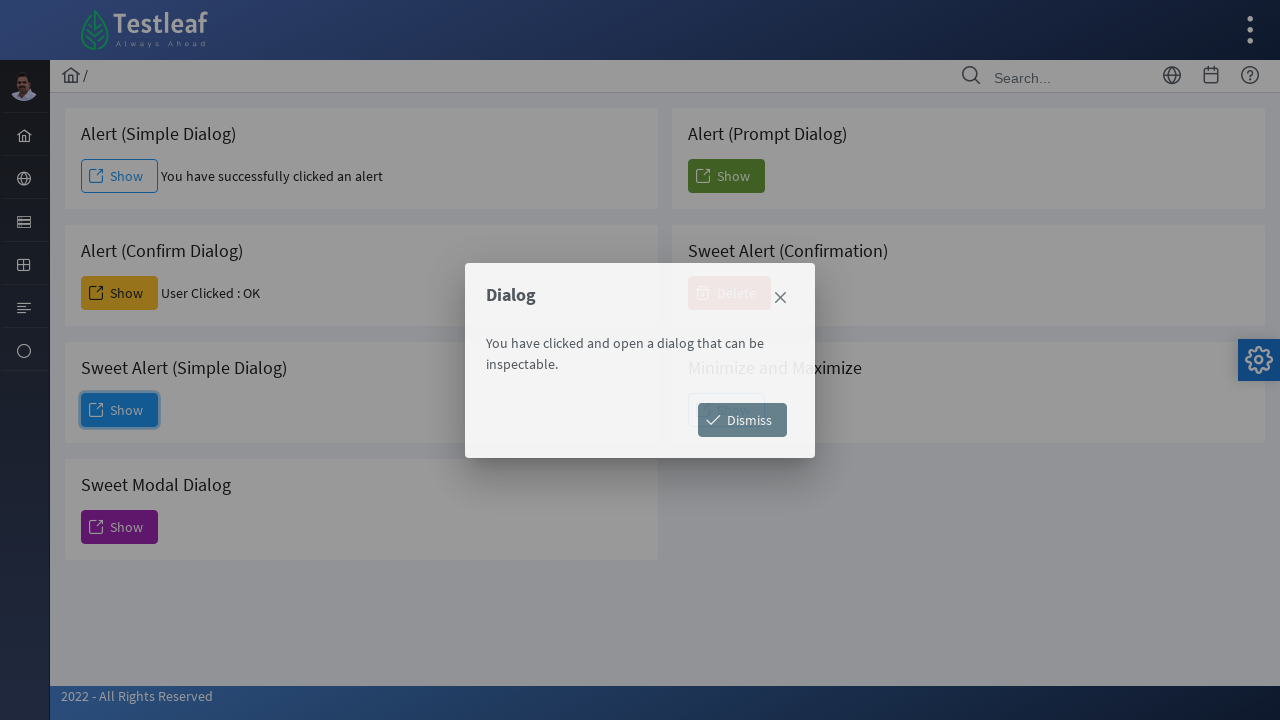

Clicked Dismiss button on sweet alert at (742, 420) on xpath=//span[contains(text(),'Dismiss')]
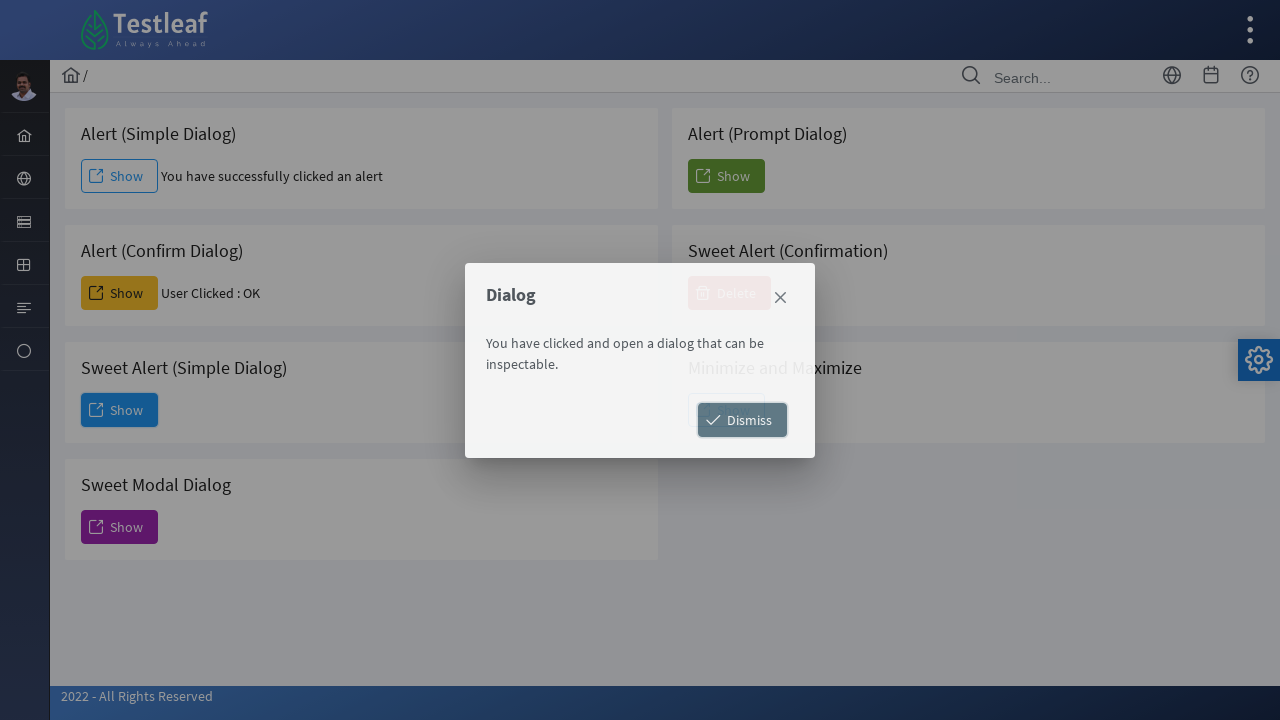

Clicked button to open sweet modal dialog at (120, 527) on (//button[@name='j_idt88:j_idt100']//span)[2]
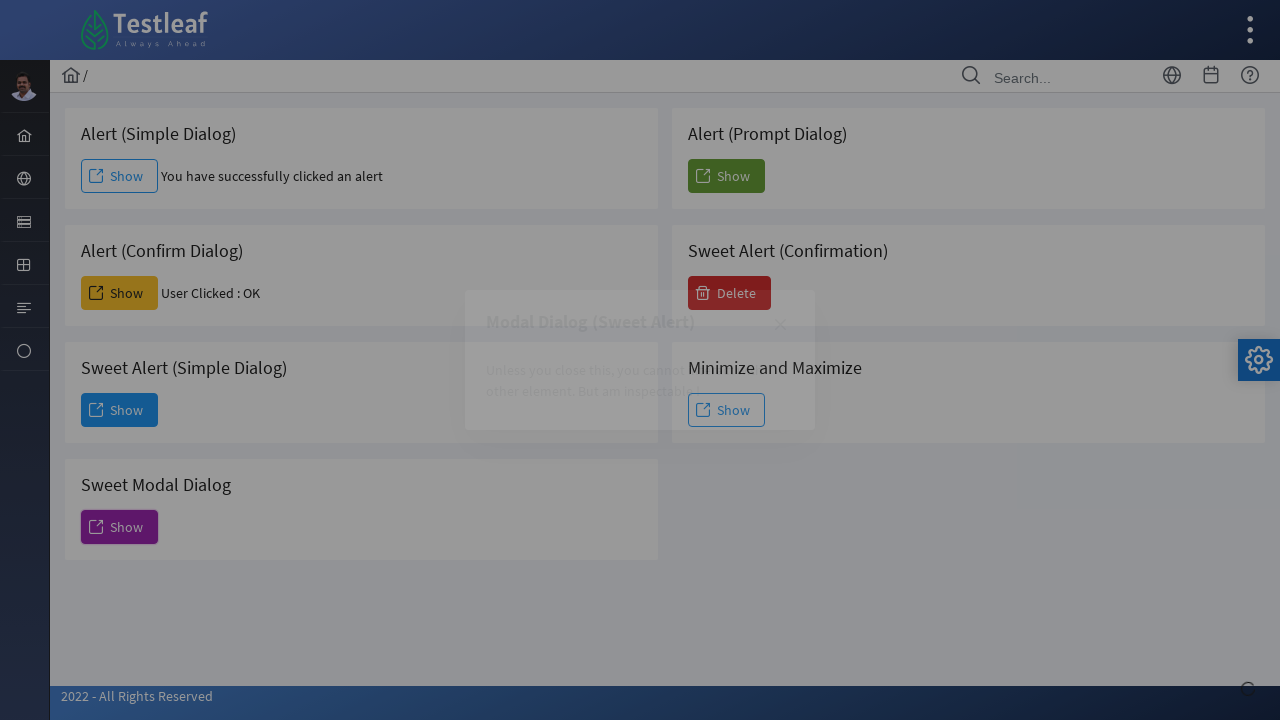

Sweet modal dialog loaded
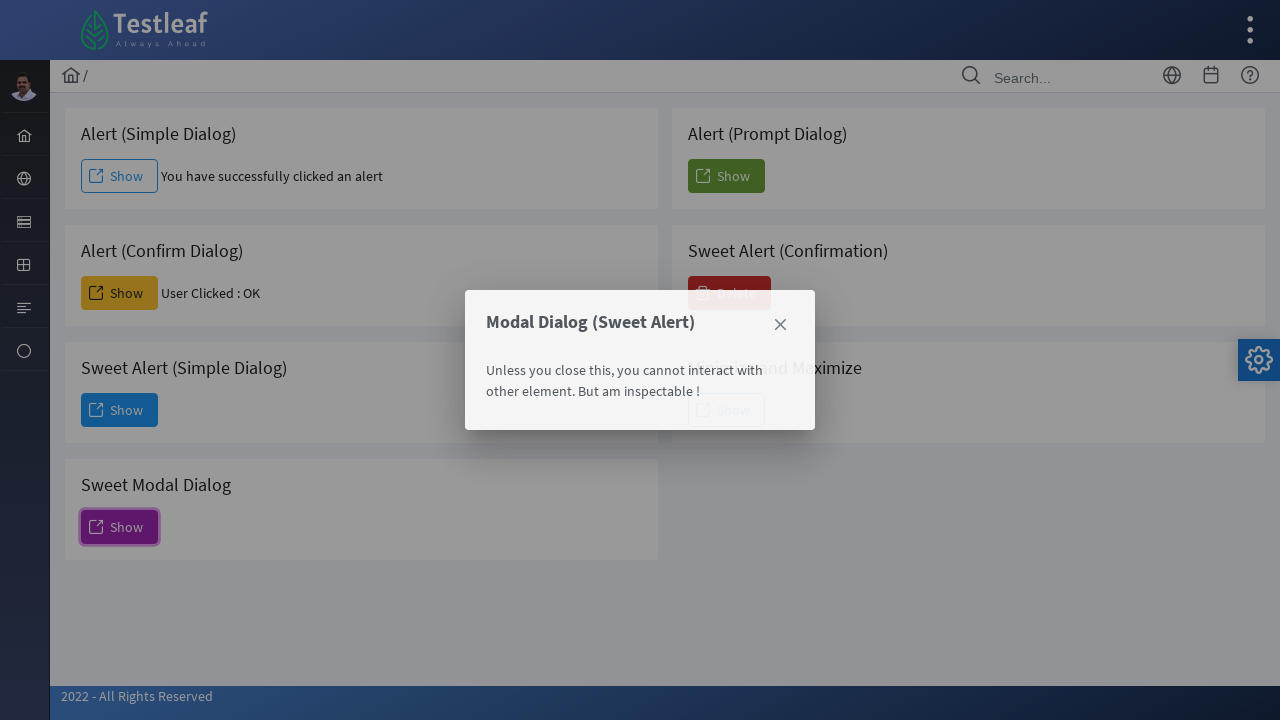

Clicked close button on sweet modal dialog at (780, 325) on (//span[@class='ui-icon ui-icon-closethick'])[2]
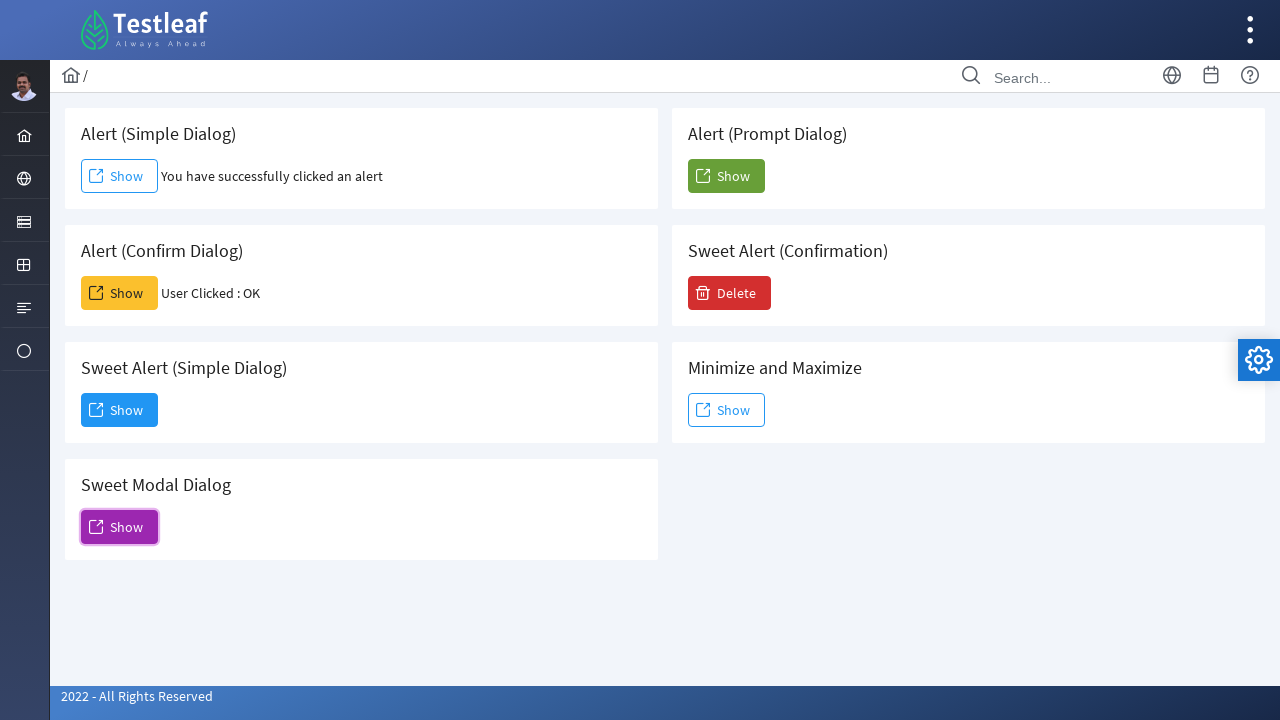

Set up dialog handler for prompt alert
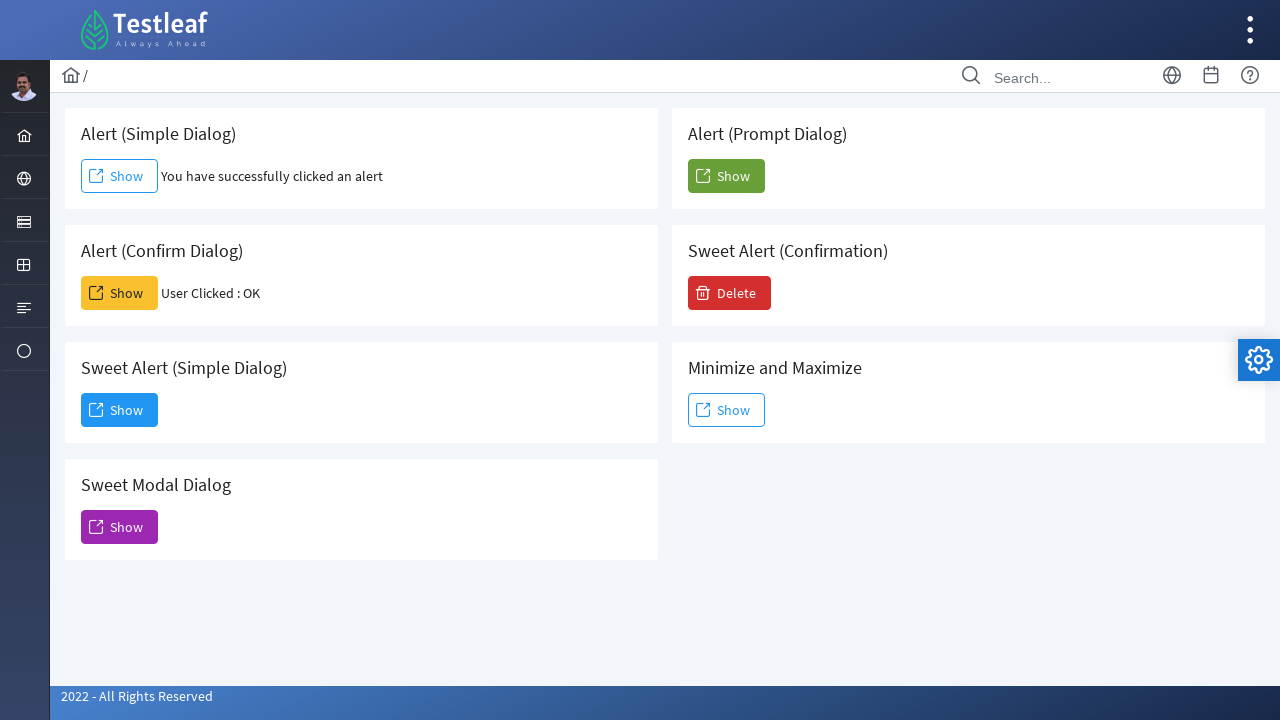

Clicked sixth alert button to trigger prompt dialog at (726, 176) on (//span[@class='ui-button-text ui-c'])[6]
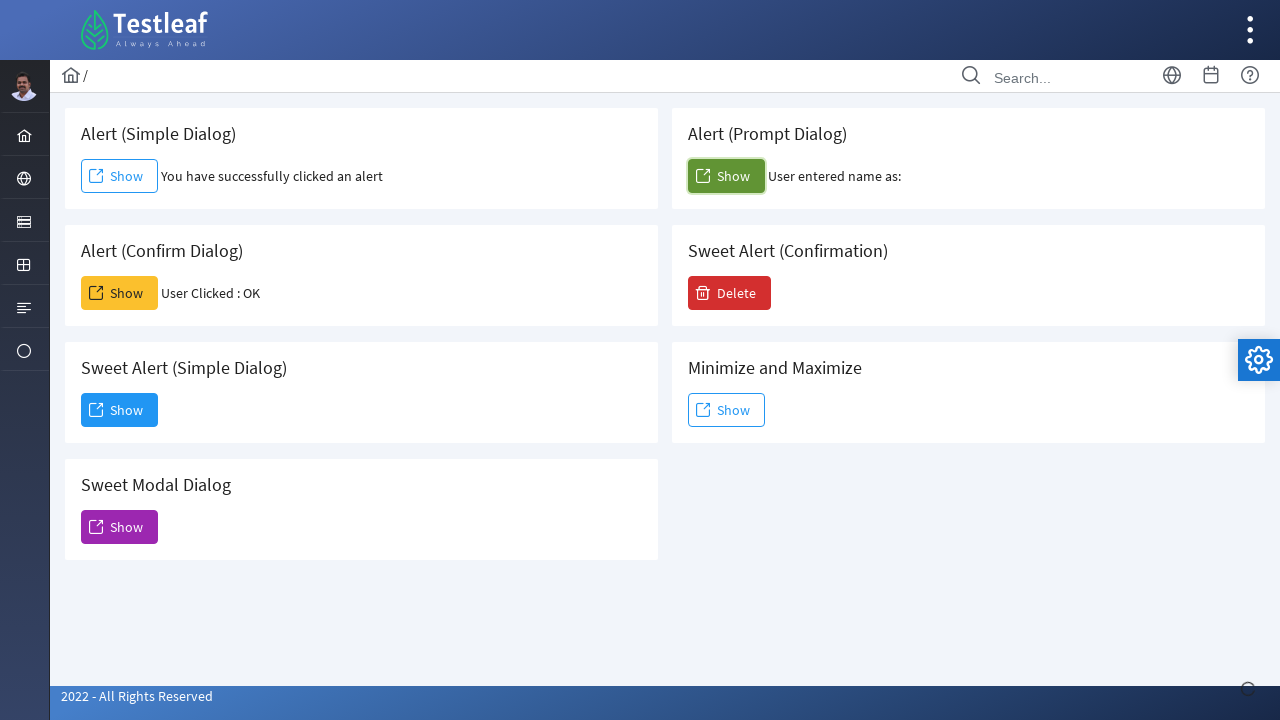

Accepted prompt dialog with input 'Priya'
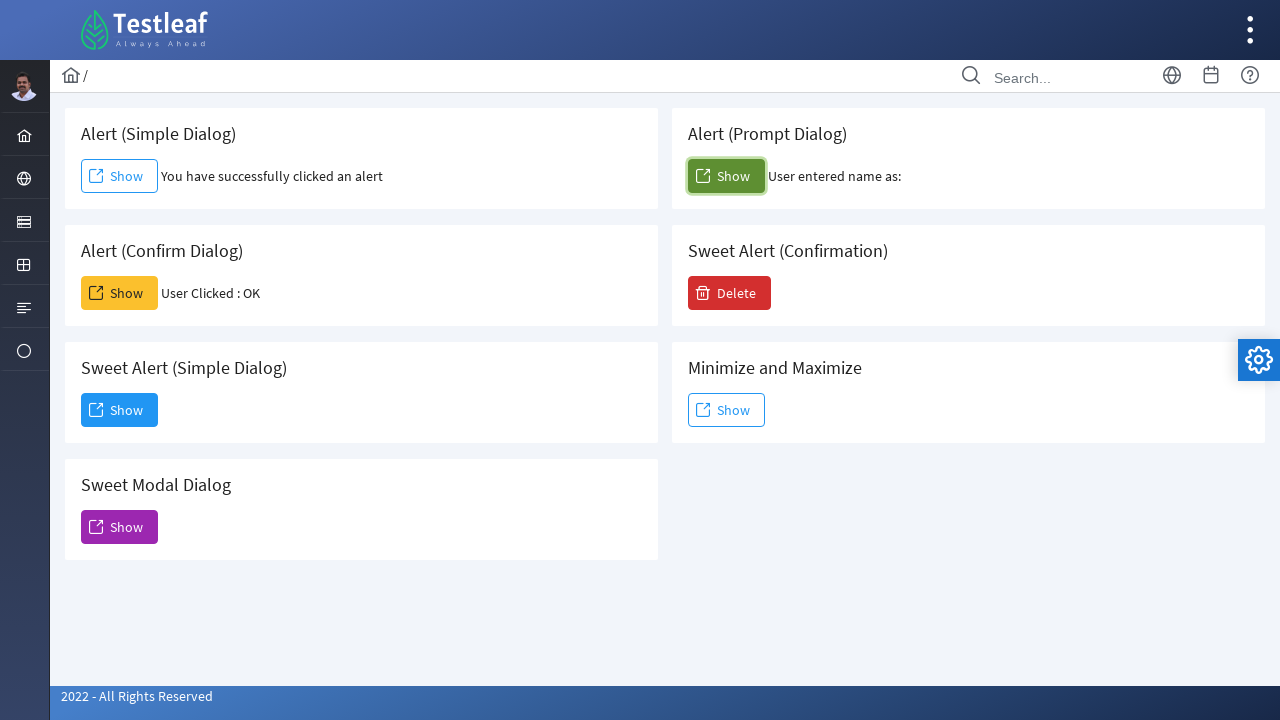

Clicked Delete button to trigger sweet alert confirmation at (730, 293) on xpath=//span[text()='Delete']
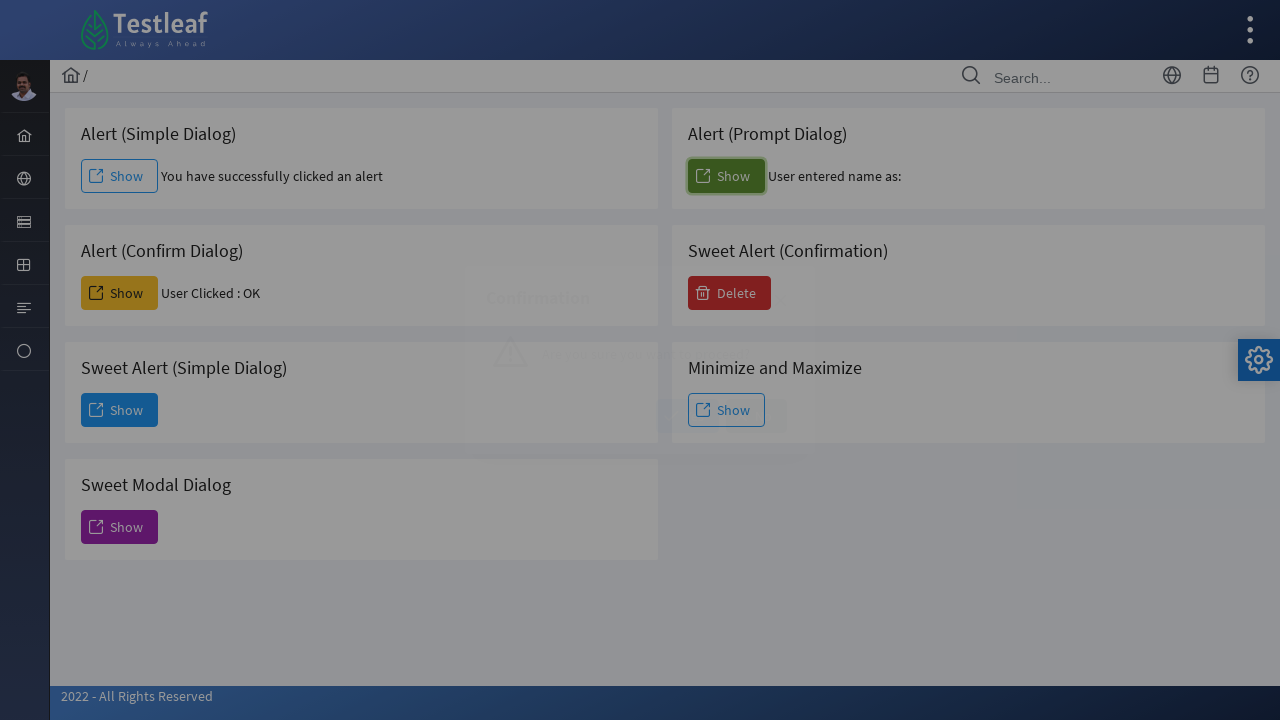

Clicked Yes button on confirmation dialog at (688, 416) on xpath=//span[text()='Yes']
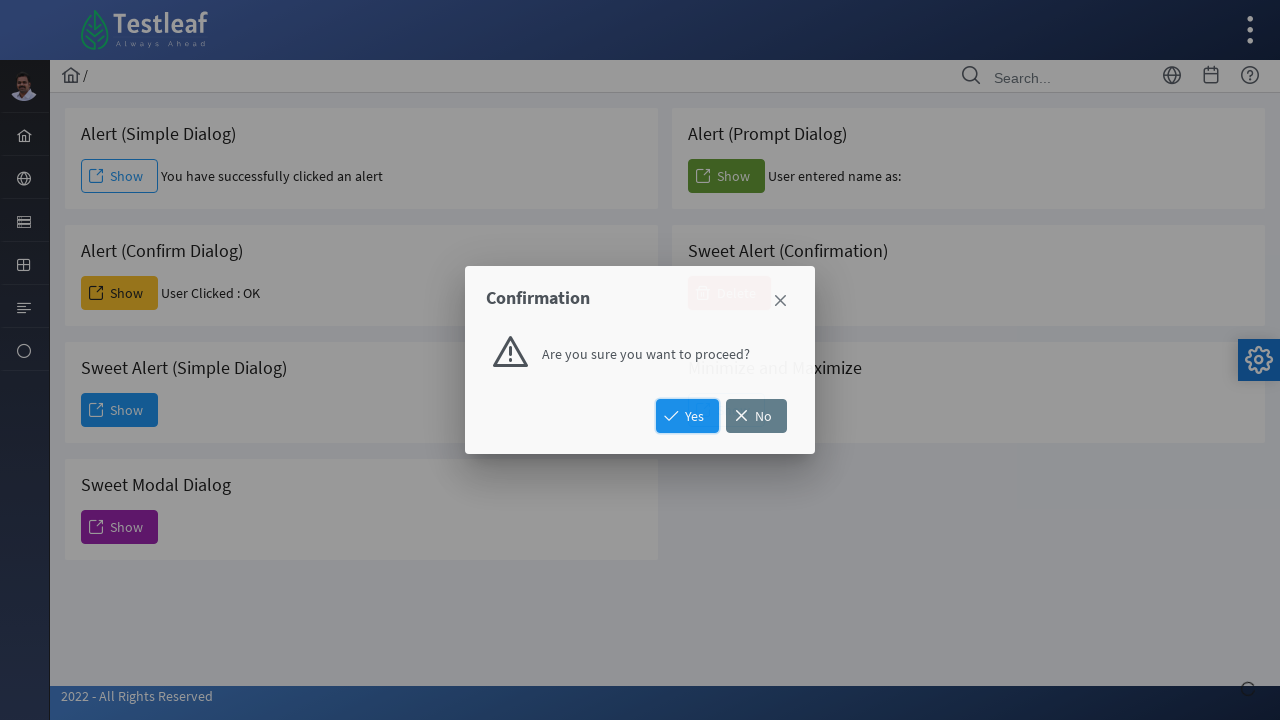

Clicked eighth alert button to open dialog at (726, 410) on (//span[@class='ui-button-text ui-c'])[8]
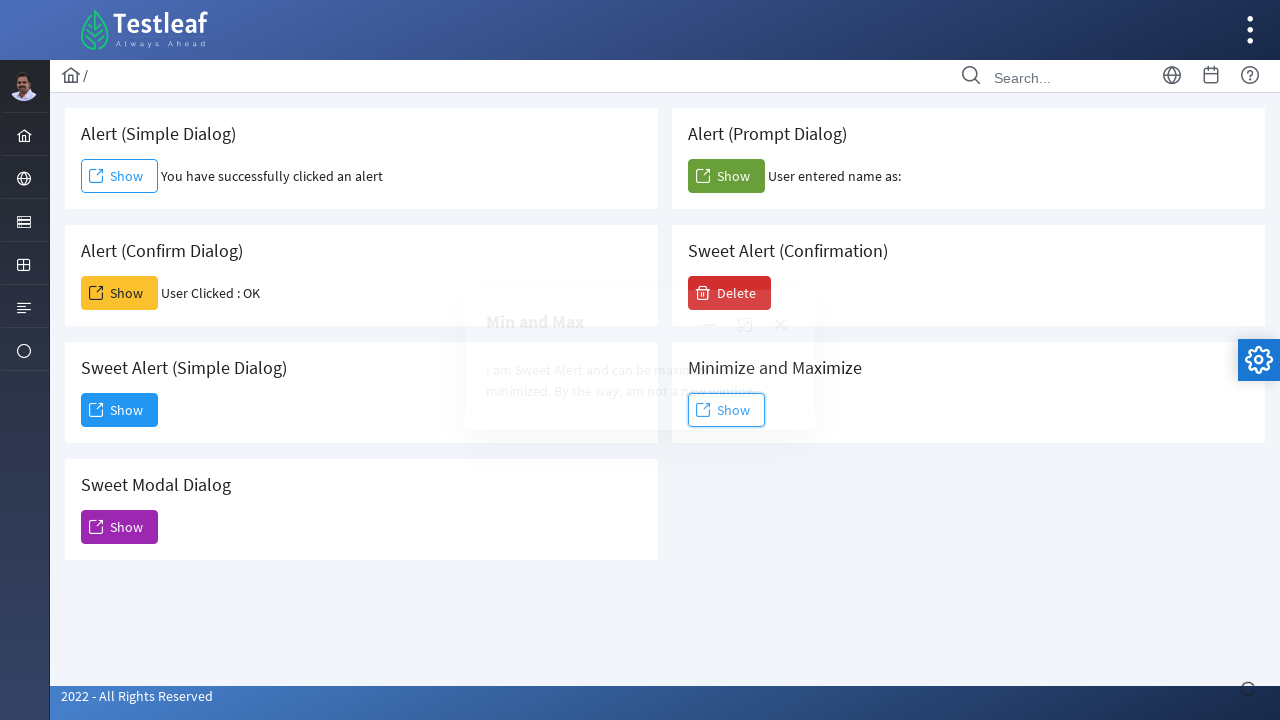

Clicked maximize button on dialog at (745, 325) on xpath=//a[@class='ui-dialog-titlebar-icon ui-dialog-titlebar-maximize ui-corner-
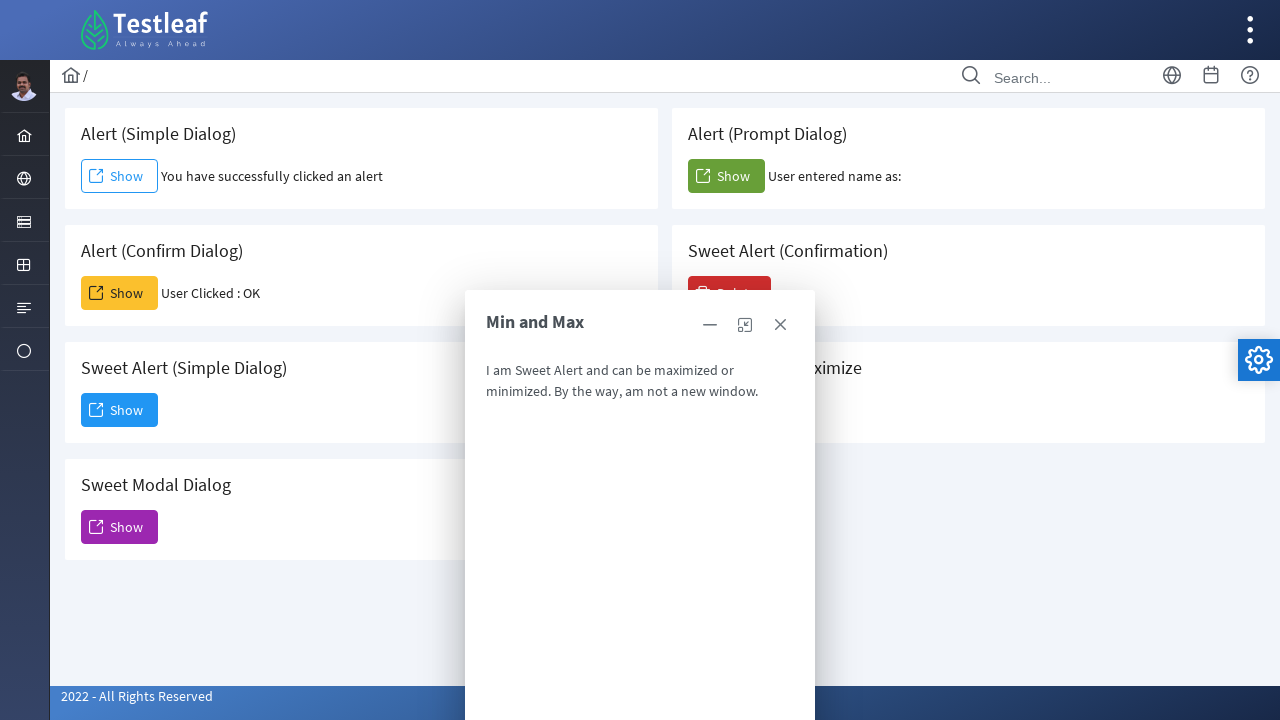

Clicked close button to close maximized dialog at (780, 325) on (//a[@aria-label='Close'])[3]
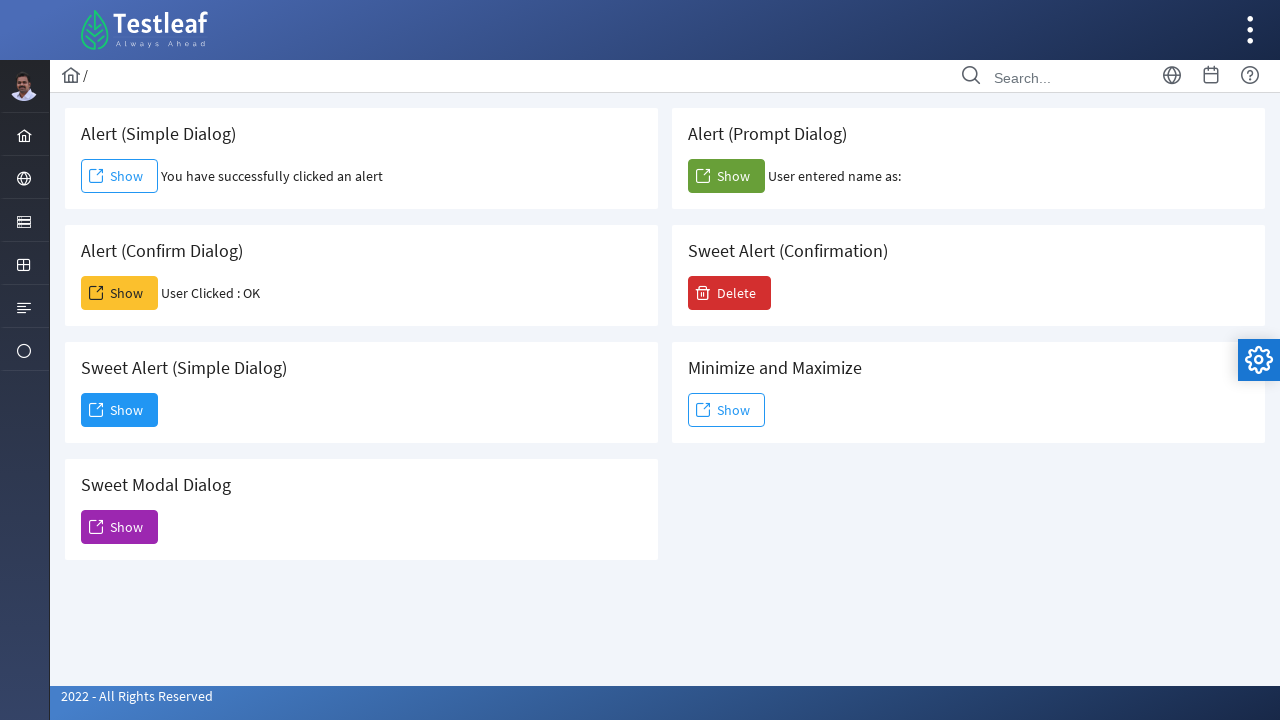

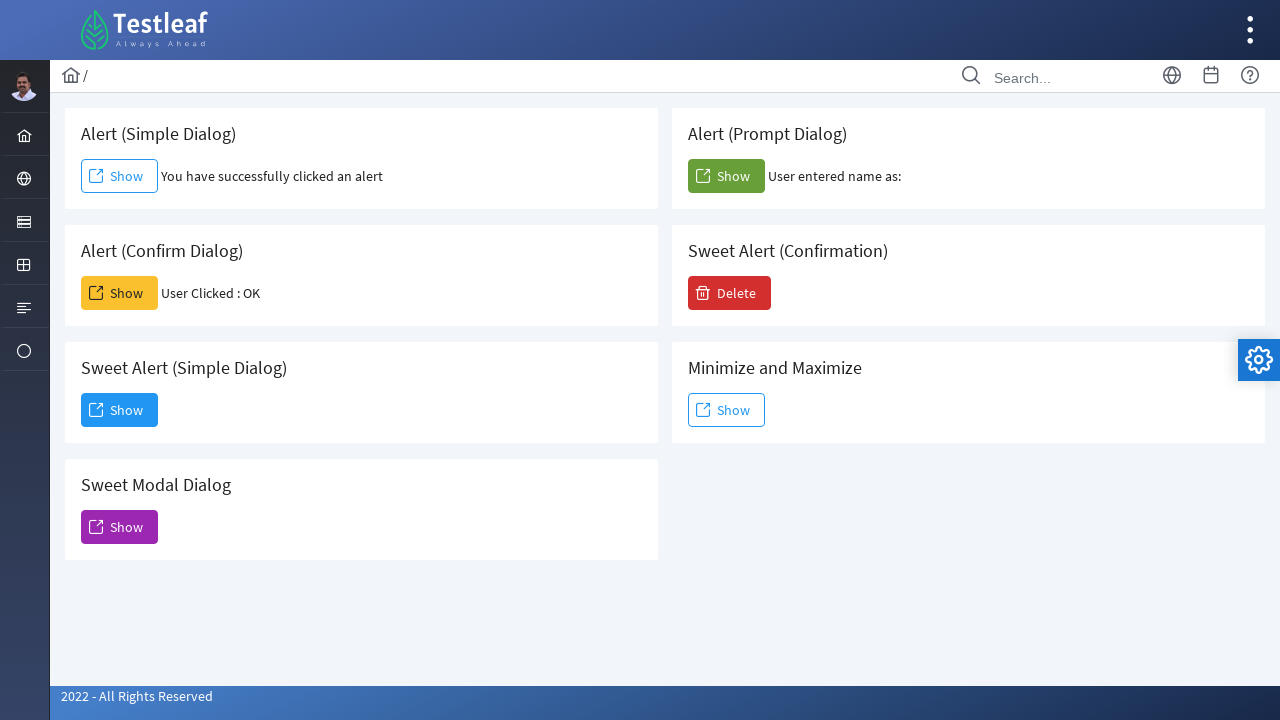